Tests a registration form by filling in required fields (first name, last name, email, phone, address) and submitting the form, then verifies successful registration message appears.

Starting URL: http://suninjuly.github.io/registration1.html

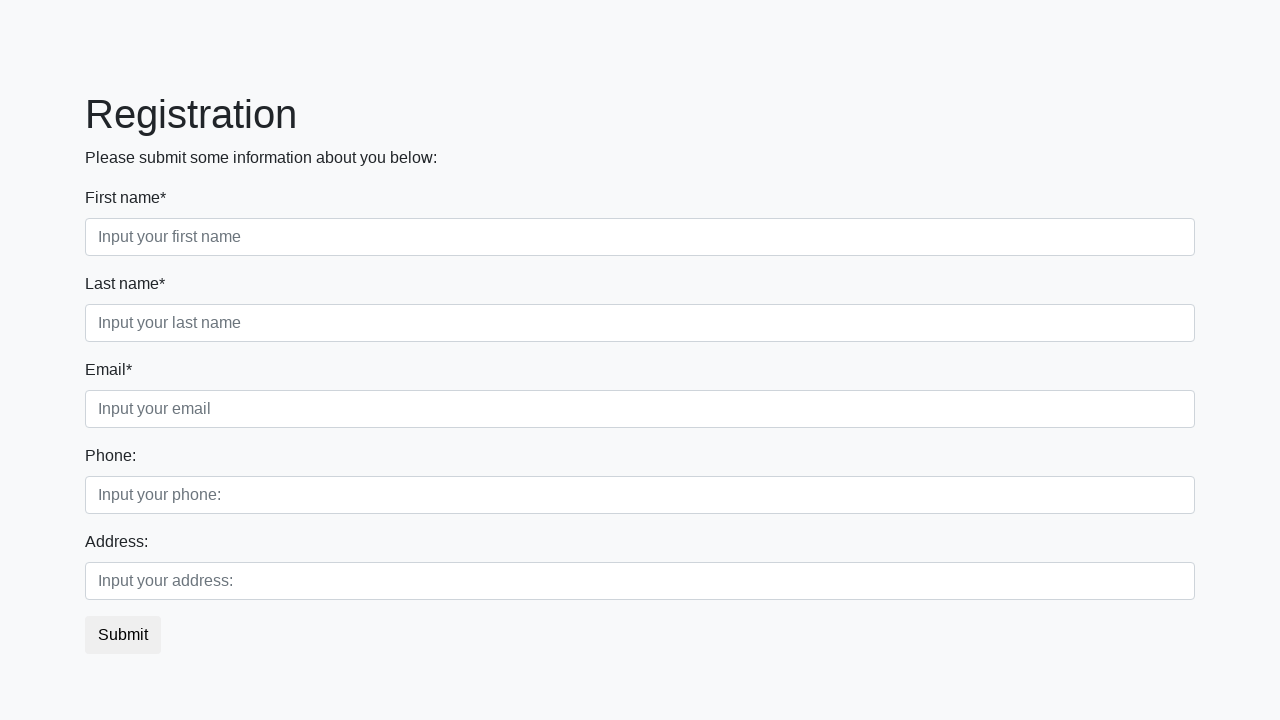

Filled first name field with 'Romeo' on div.first_block input.form-control.first
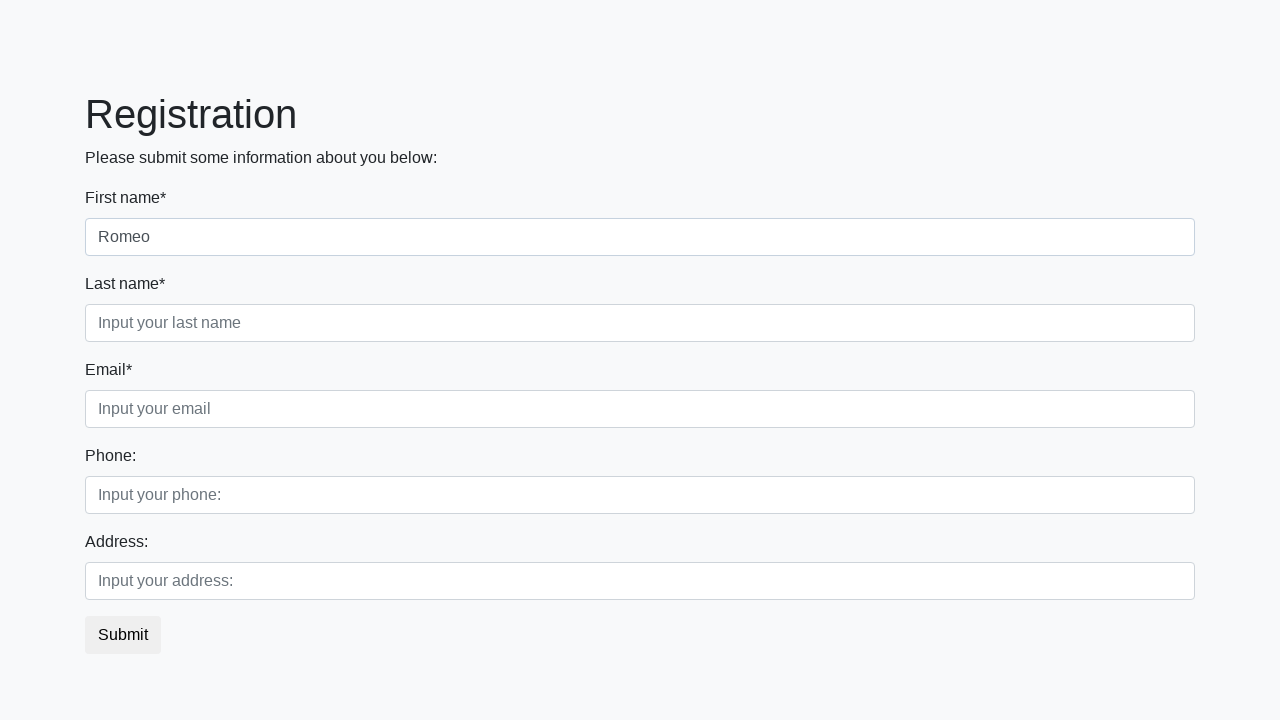

Filled last name field with 'Julietovich' on div.first_block input.form-control.second
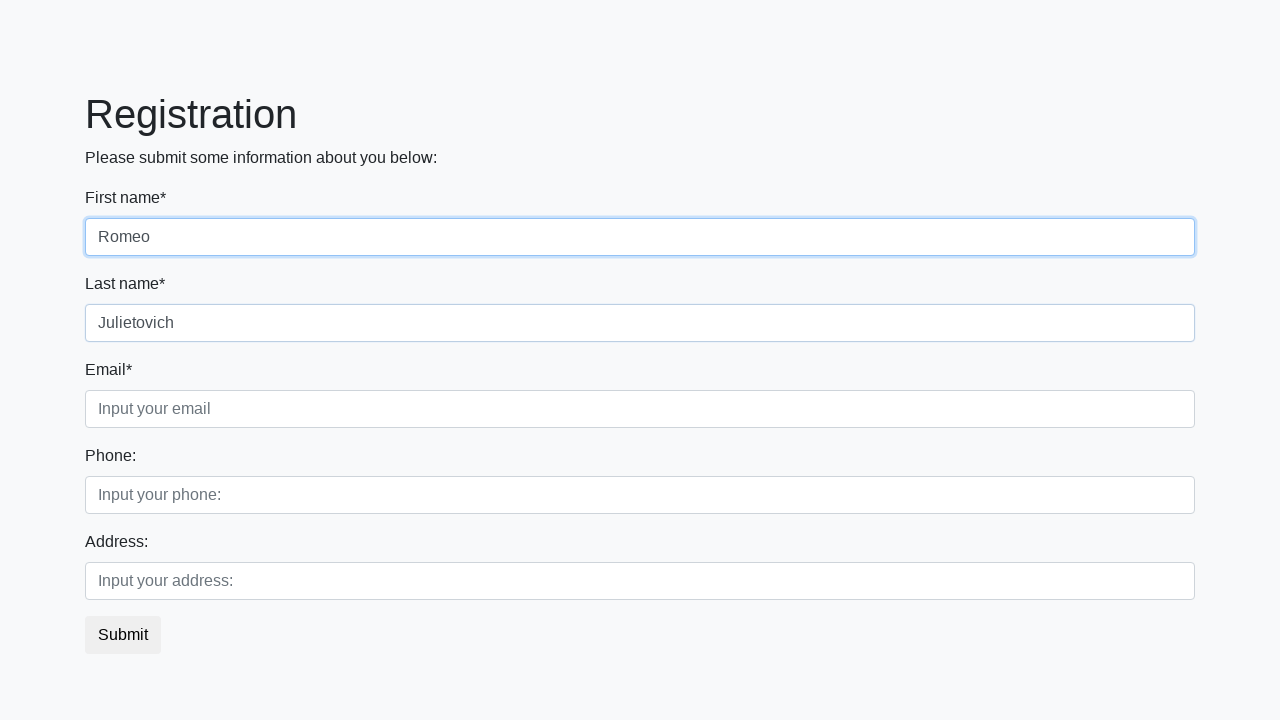

Filled email field with 'romeo@gmail.com' on div.first_block input.form-control.third
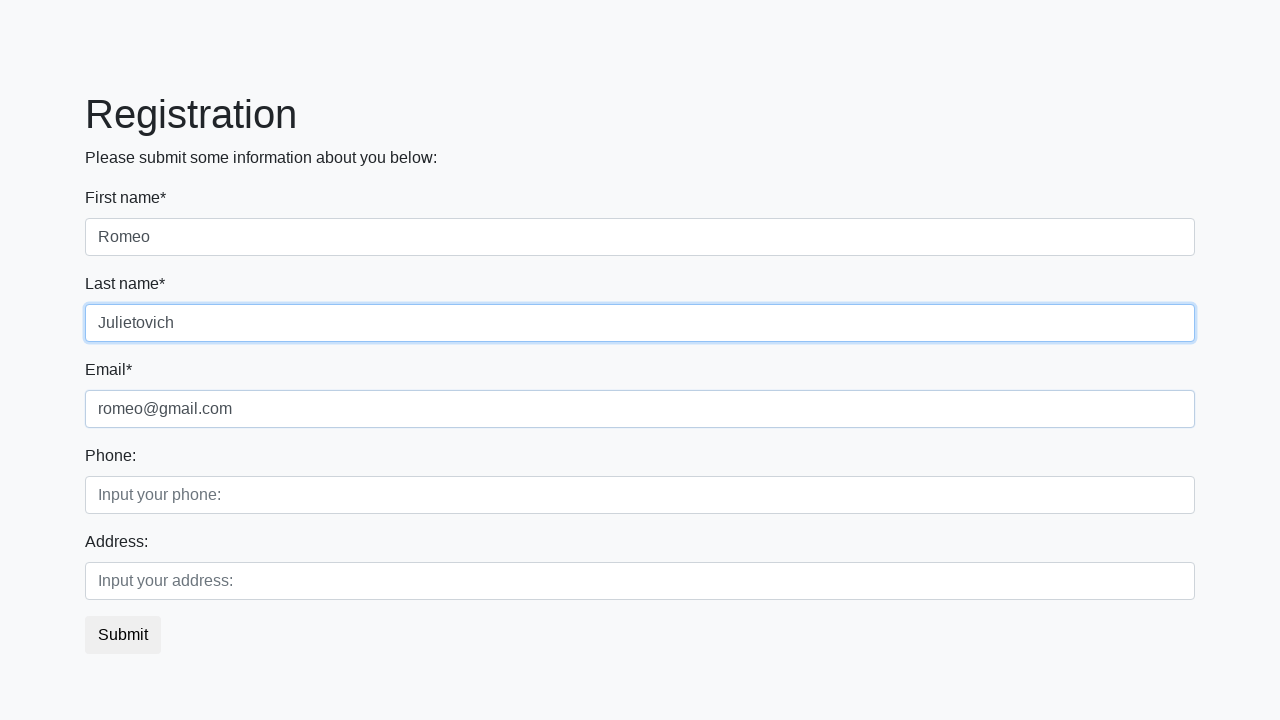

Filled phone field with '228' on div.second_block input.form-control.first
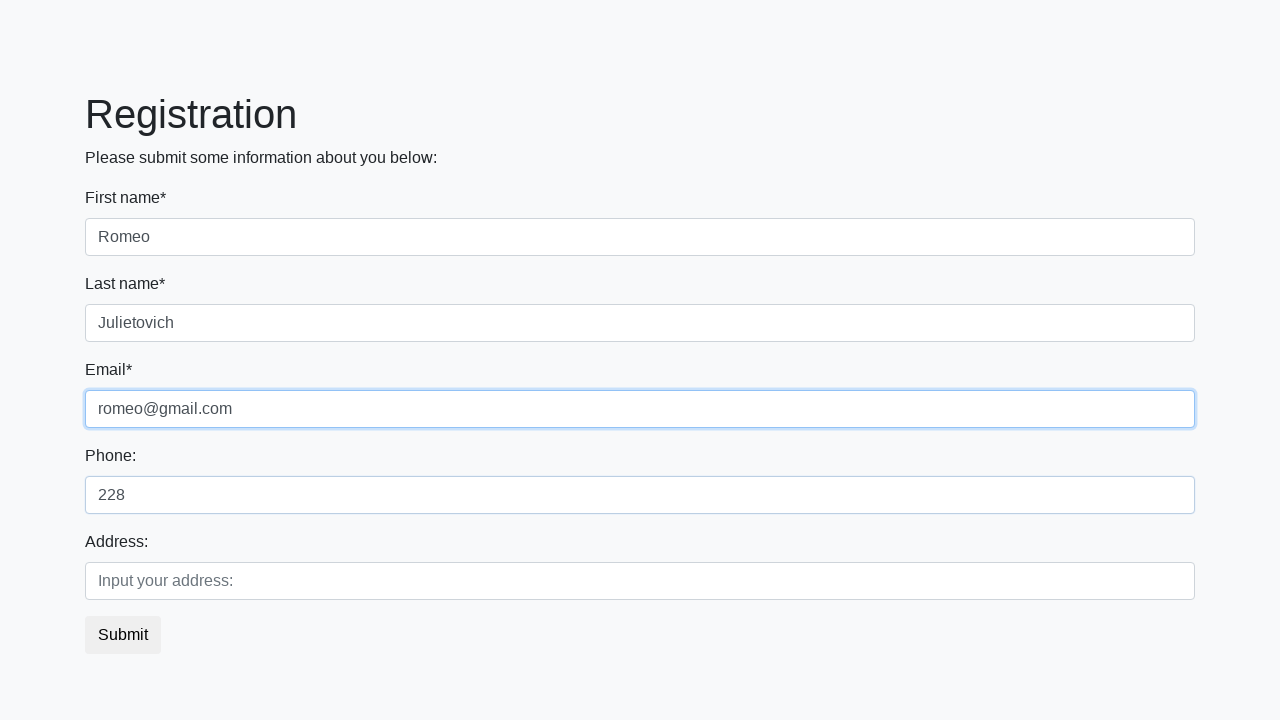

Filled address field with 'not Earth' on div.second_block input.form-control.second
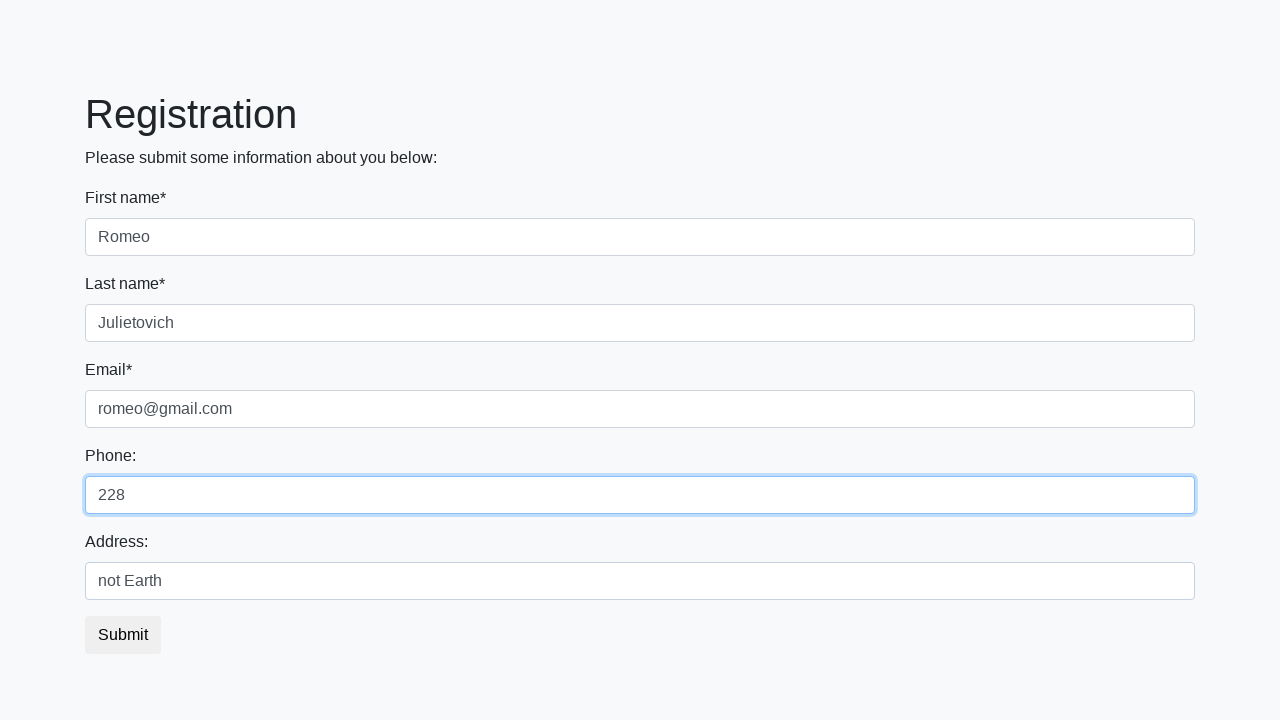

Clicked submit button to register at (123, 635) on button.btn
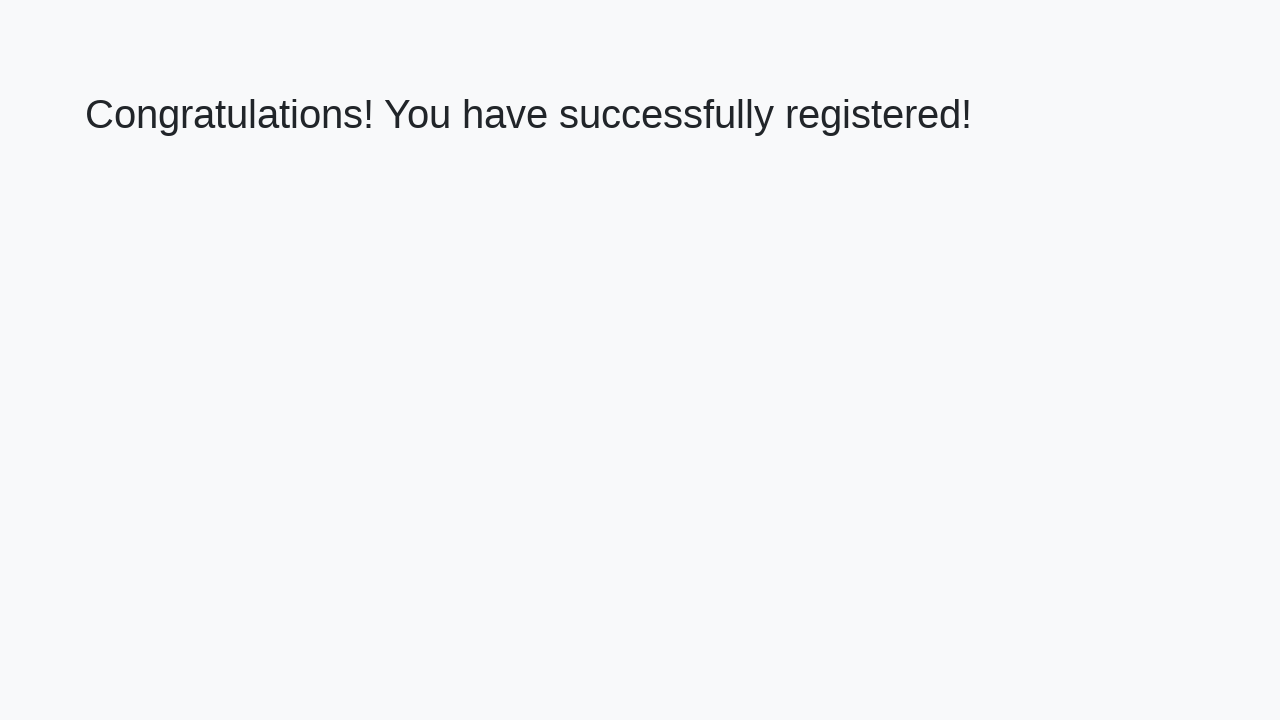

Registration successful - success message appeared
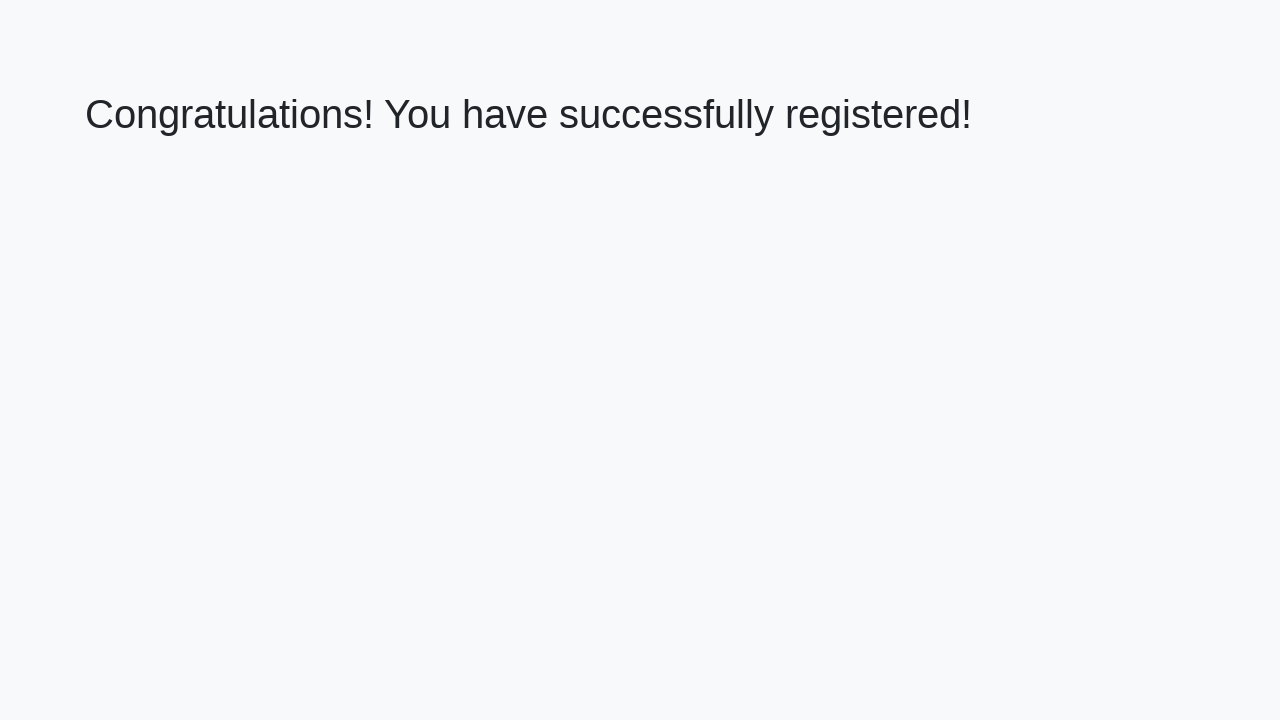

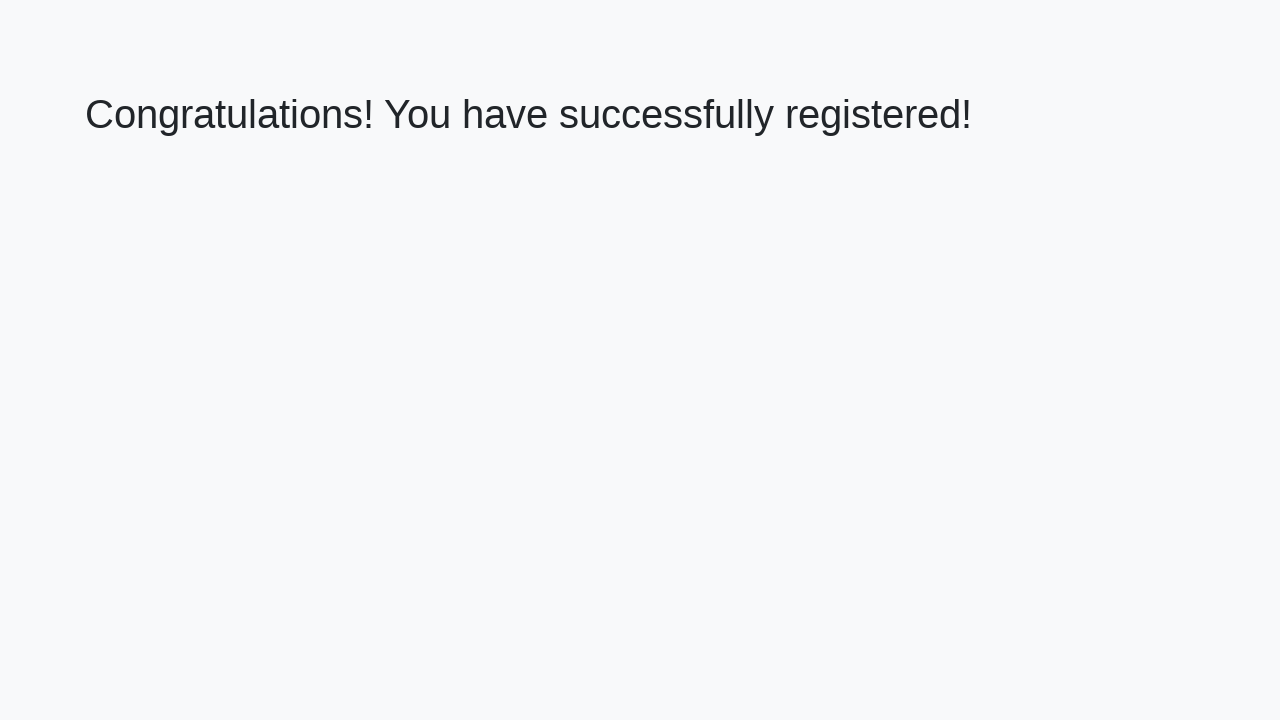